Tests text input functionality by finding a text input field, entering the text "ОТУС", and verifying the text was correctly entered by checking the input's value attribute.

Starting URL: https://otus.home.kartushin.su/training.html

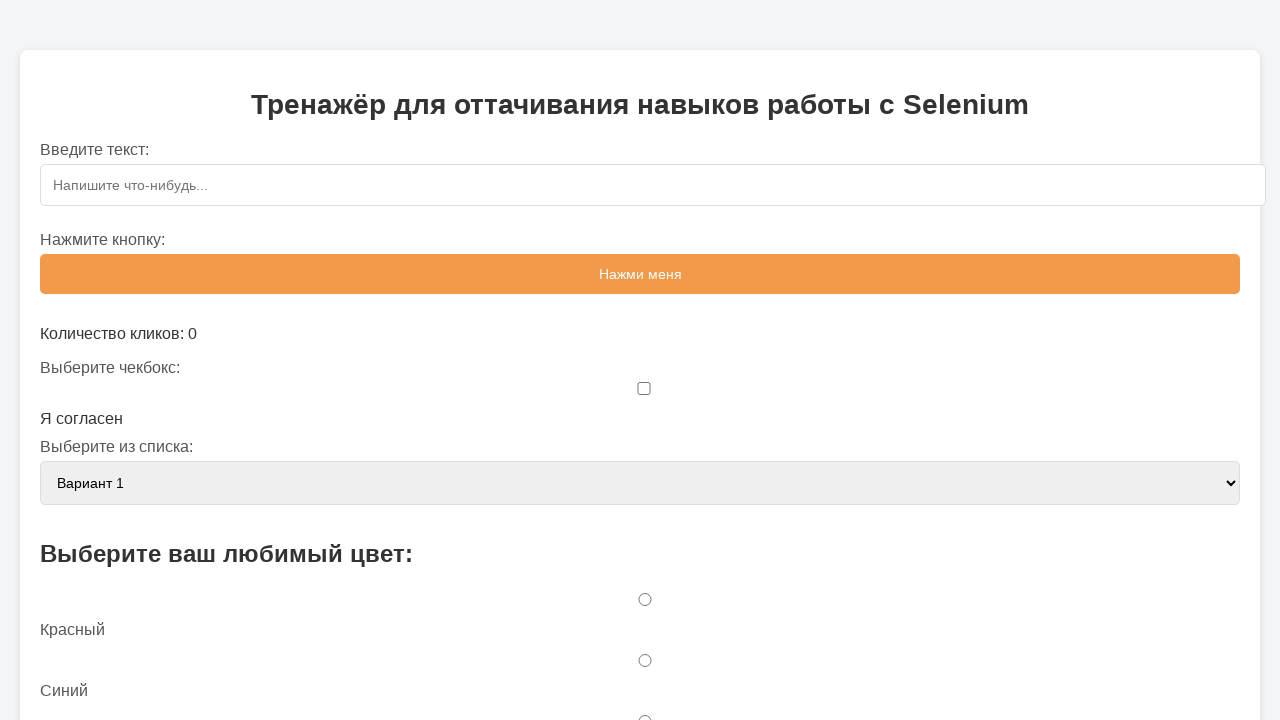

Filled text input field with 'ОТУС' on #textInput
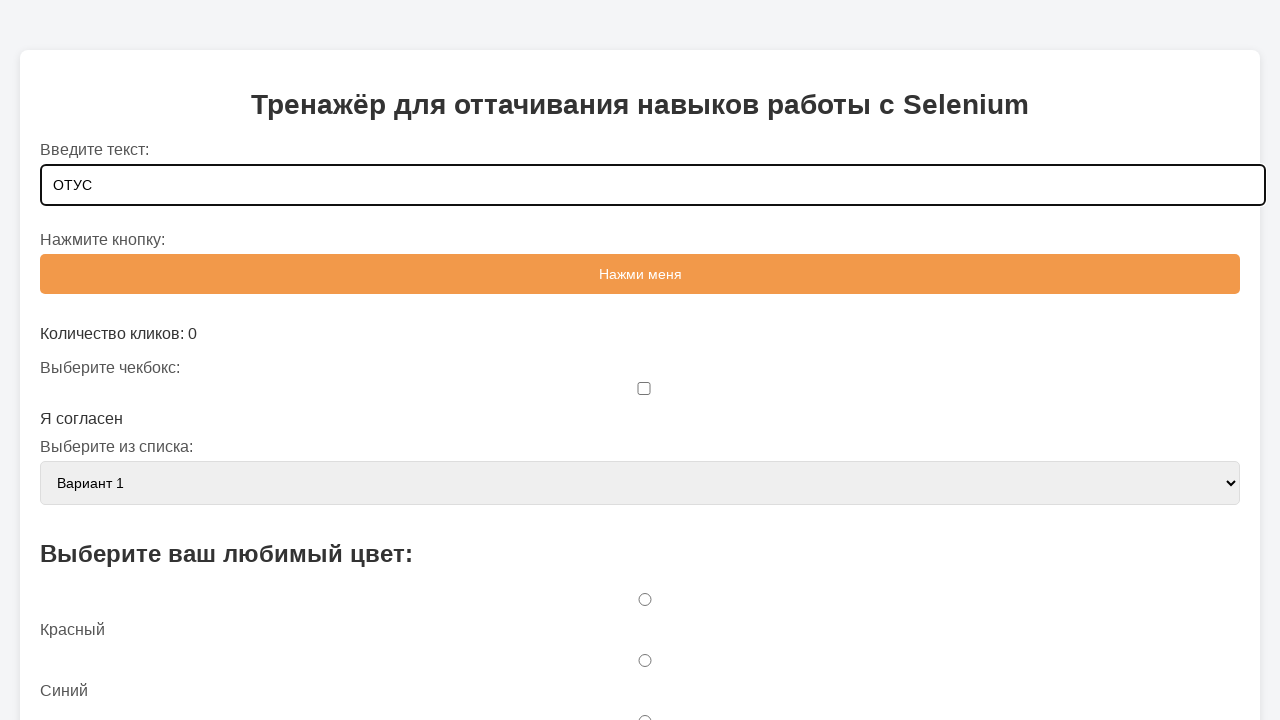

Retrieved input value from text field
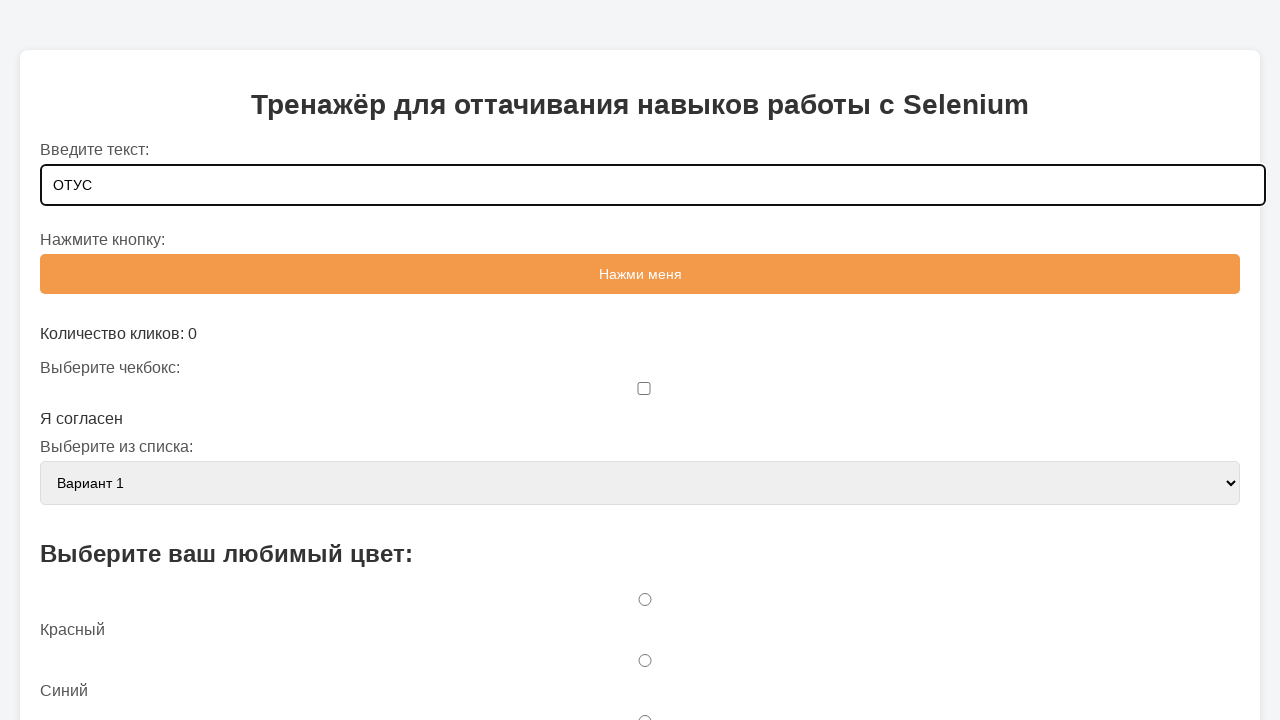

Verified input value matches expected text 'ОТУС'
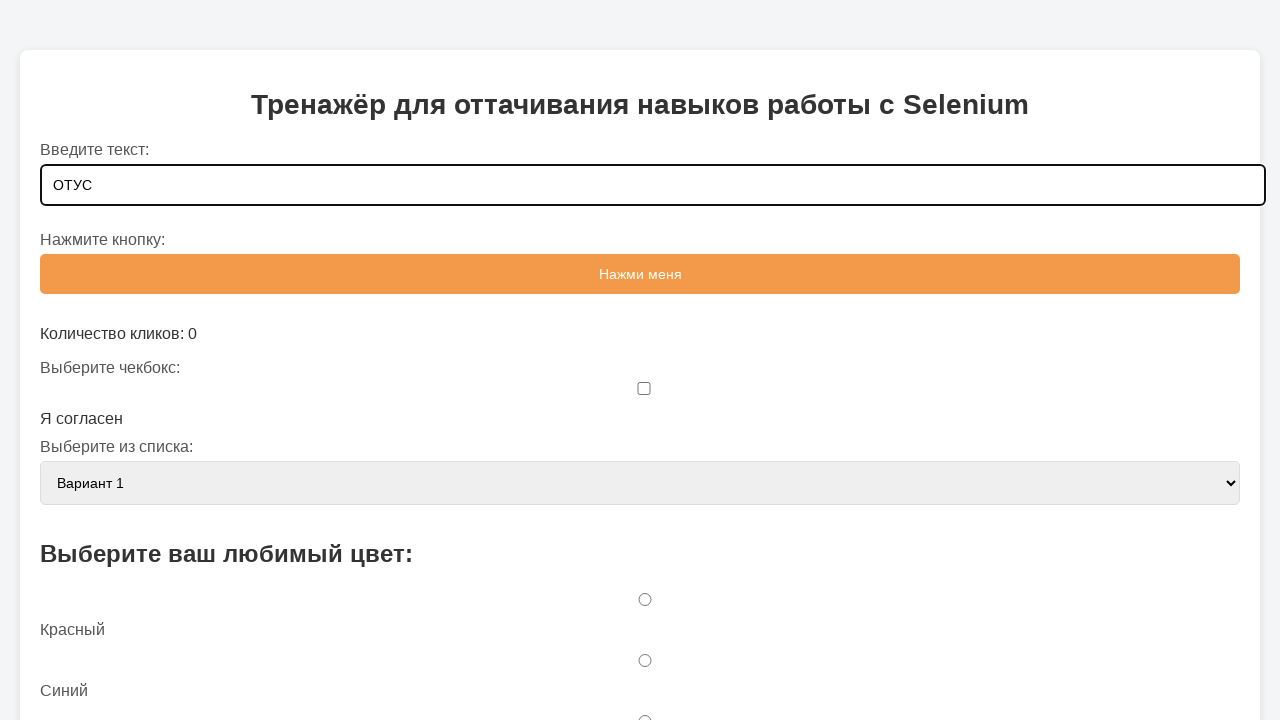

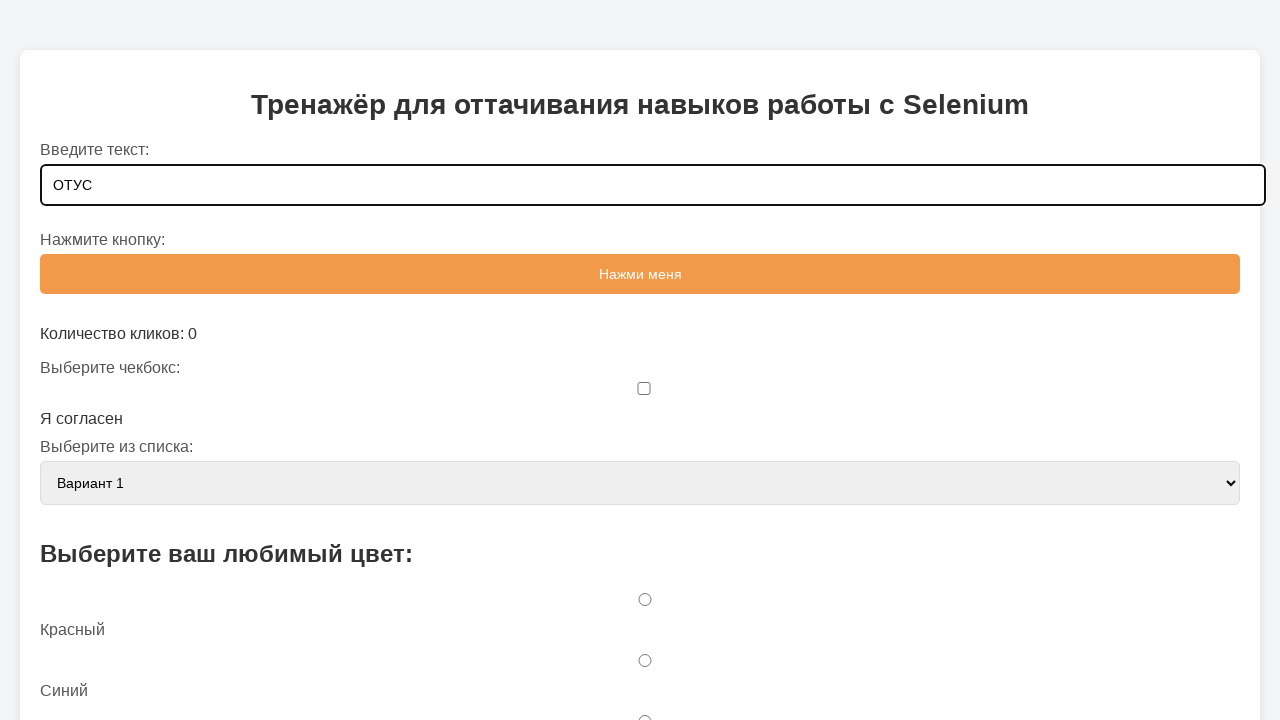